Navigates to busonlineticket.com and verifies the page loads by checking the title

Starting URL: http://busonlineticket.com

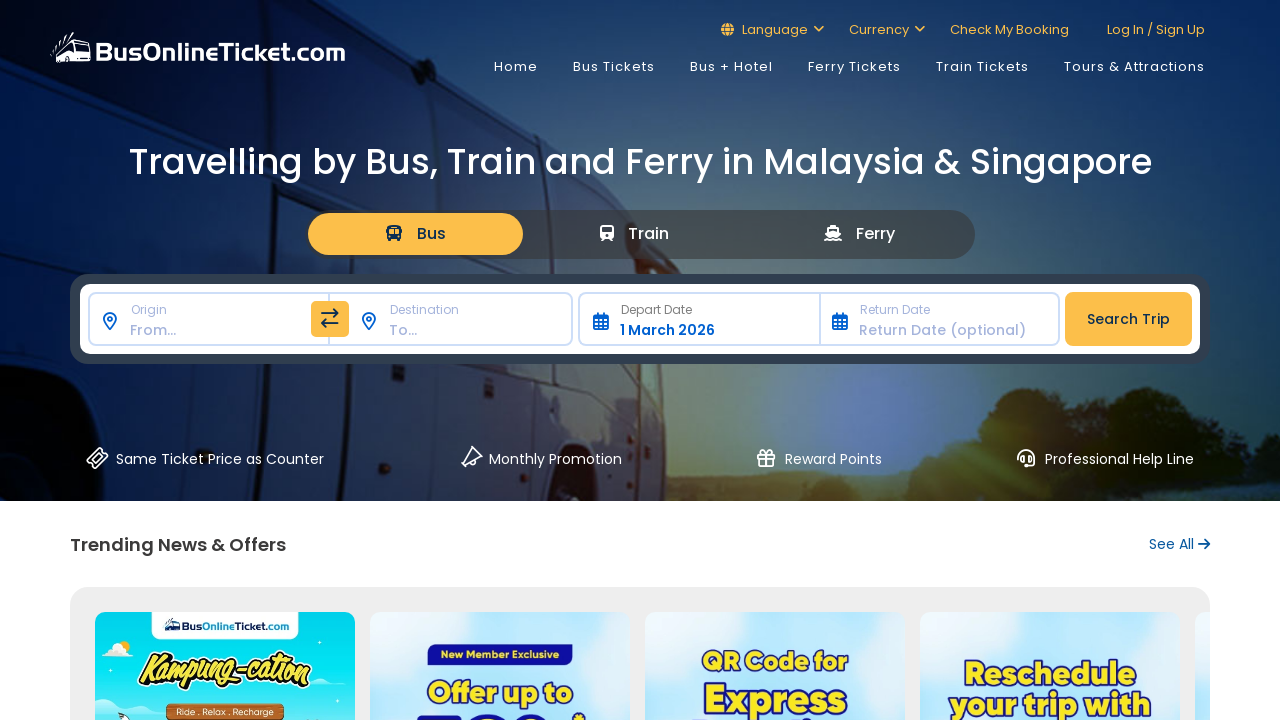

Navigated to http://busonlineticket.com
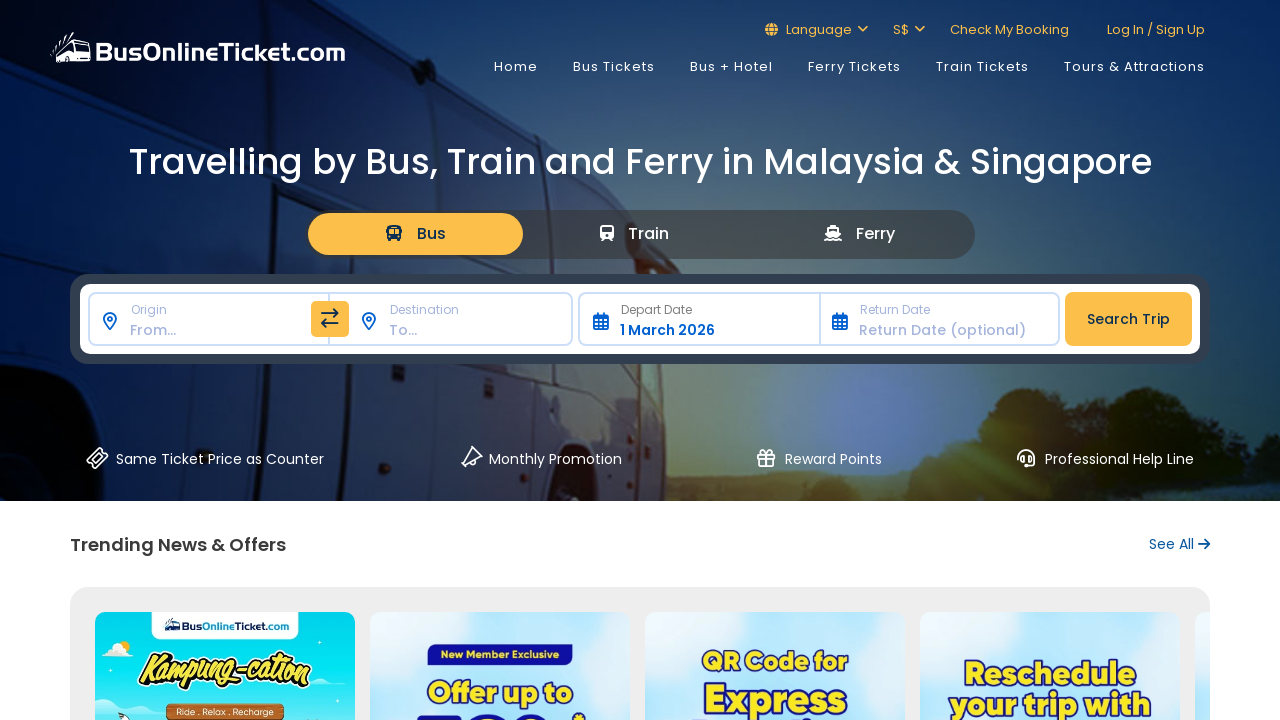

Page loaded with domcontentloaded state
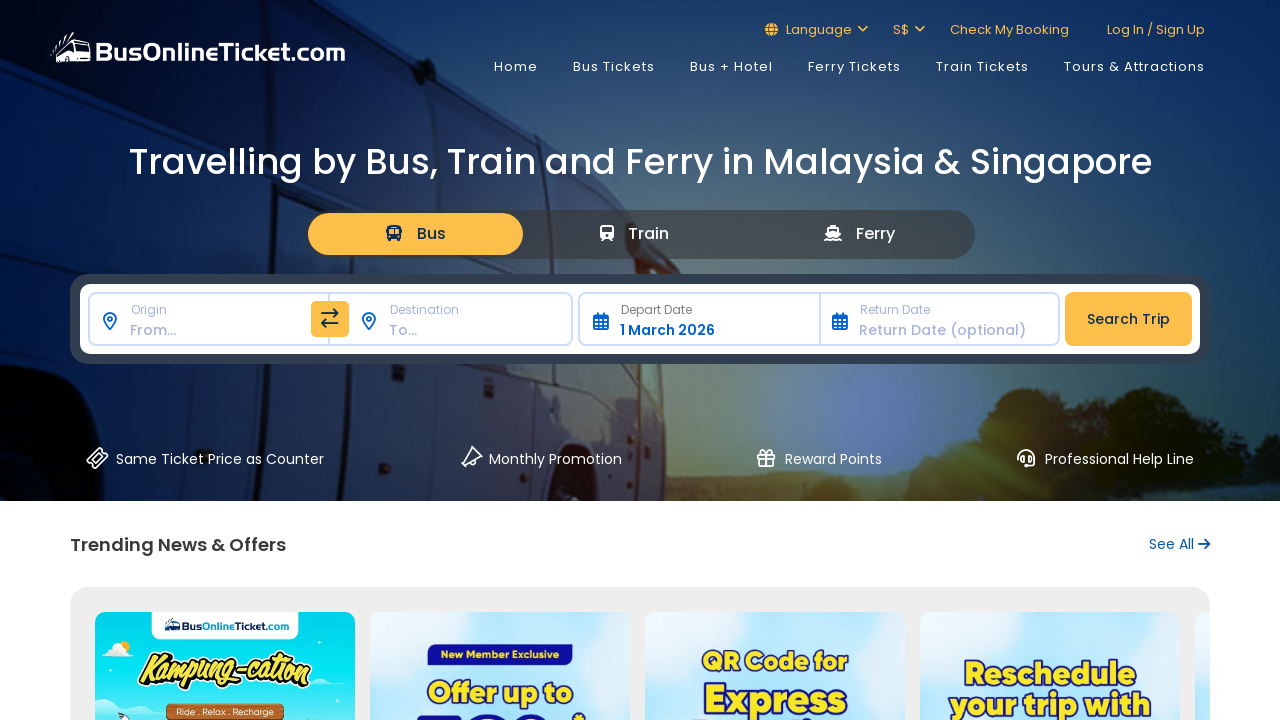

Retrieved page title: 'Book Bus, Train & Ferry Ticket Online in Malaysia & Singapore'
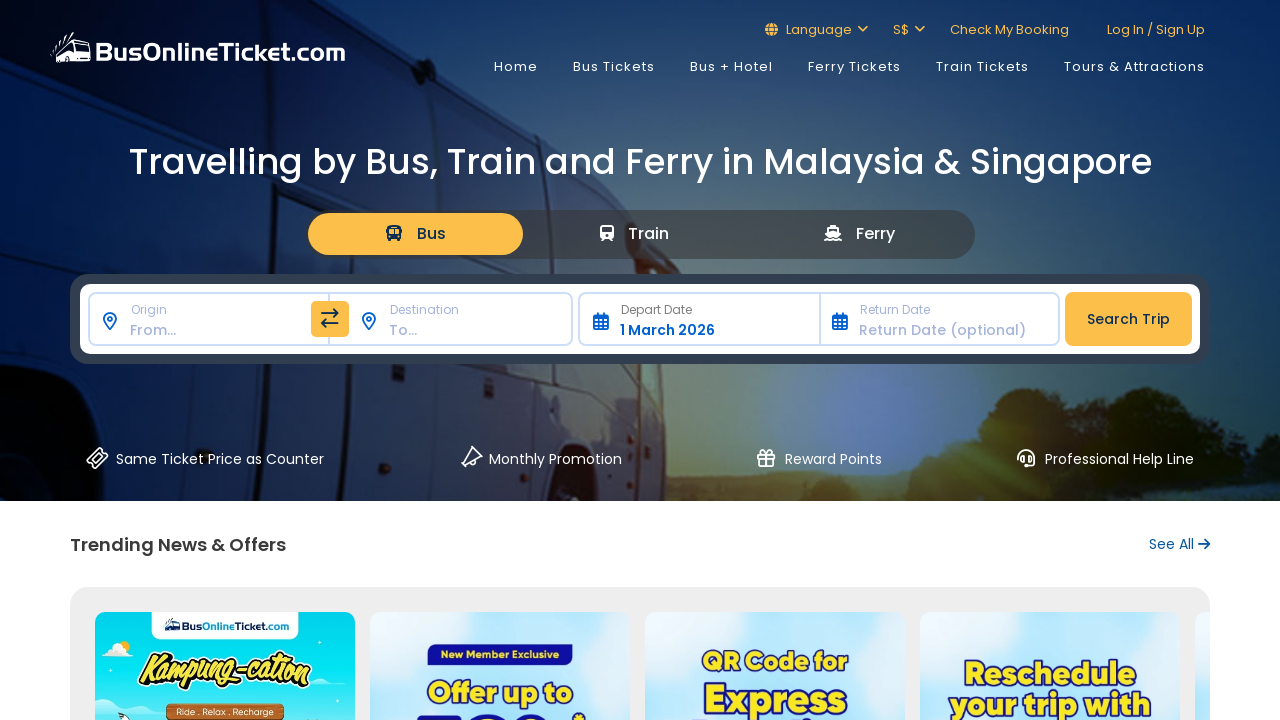

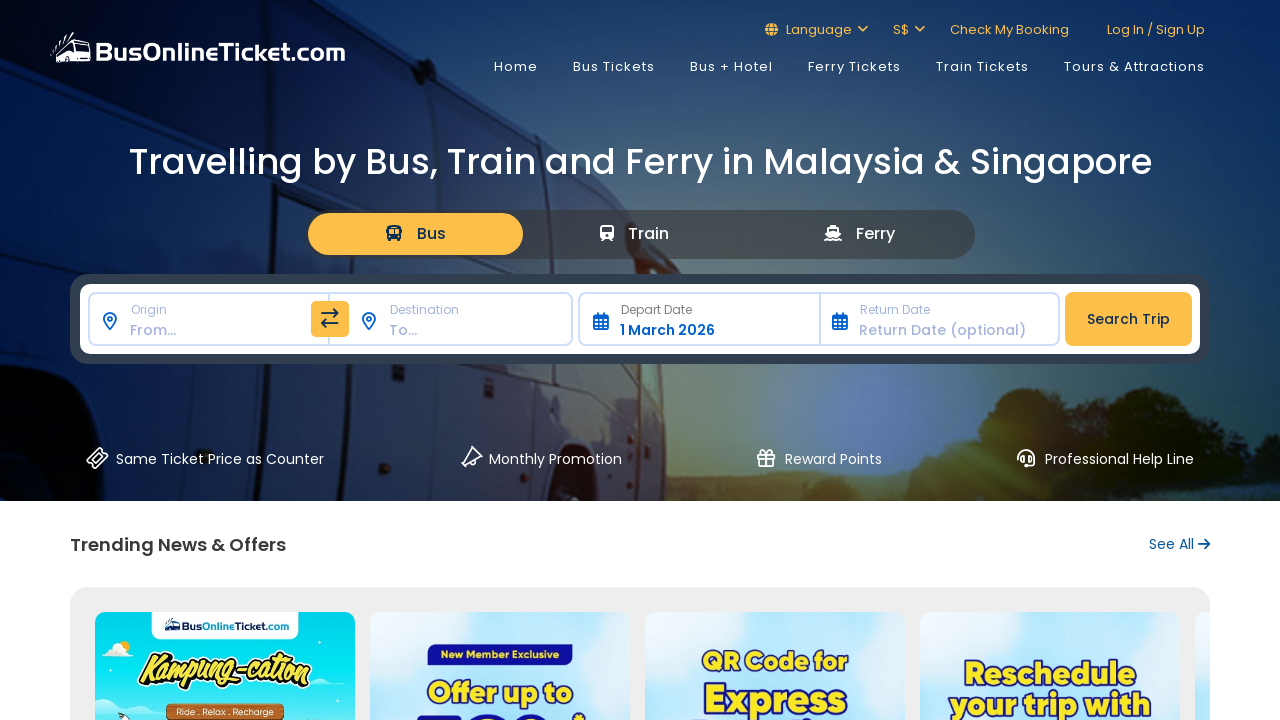